Tests navigation to sortable data tables page and verifies table elements are present, including checking table headers, rows, and finding specific cell content.

Starting URL: https://the-internet.herokuapp.com/

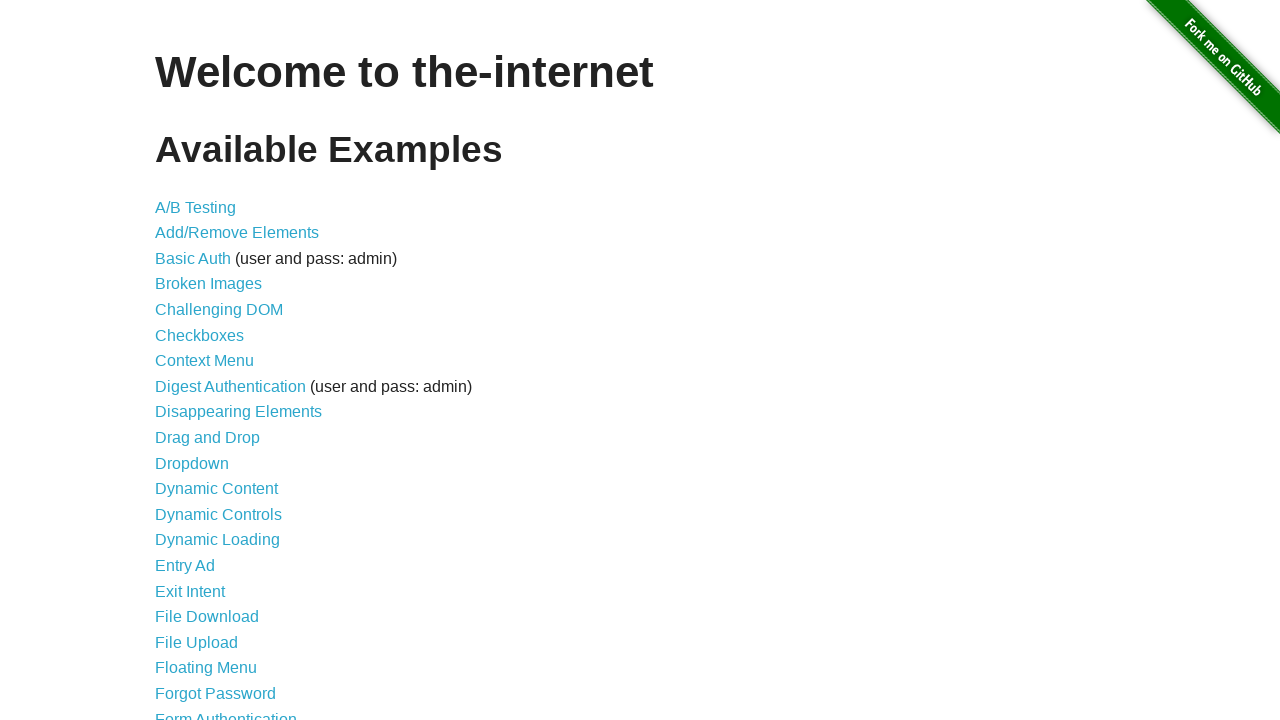

Clicked on 'Sortable Data Tables' link at (230, 574) on text=Sortable Data Tables
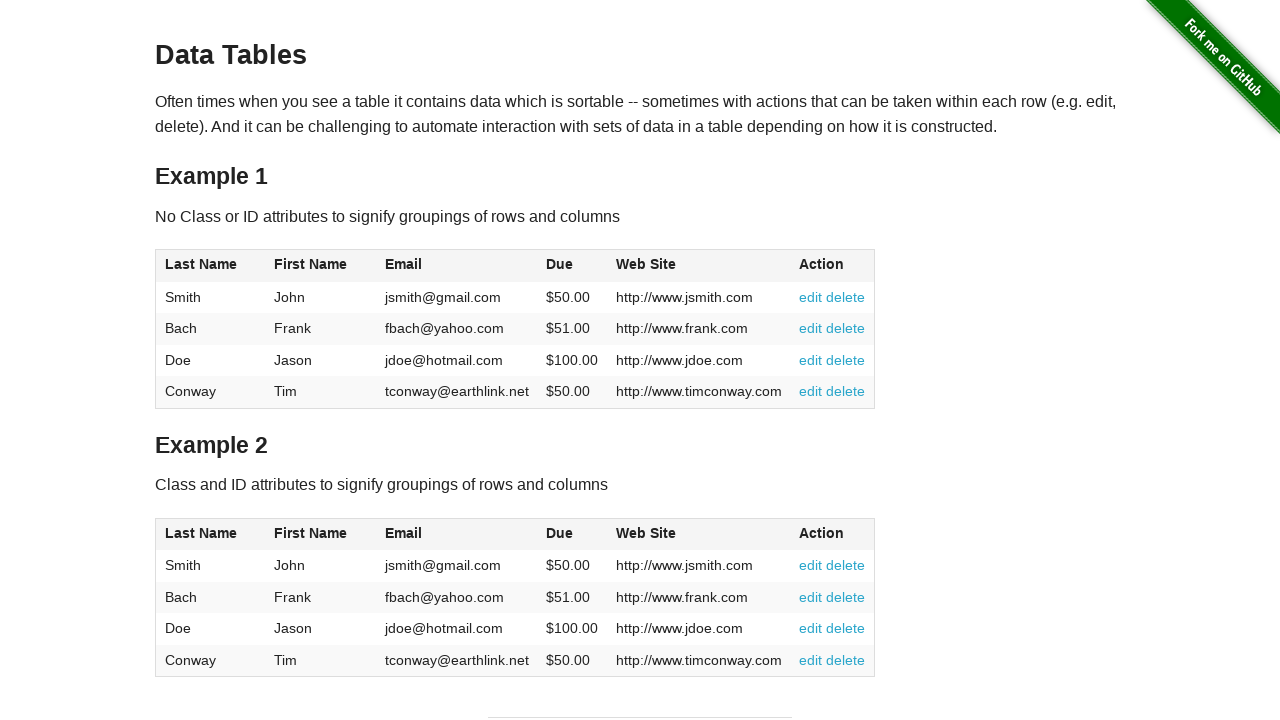

Waited for table1 to be visible
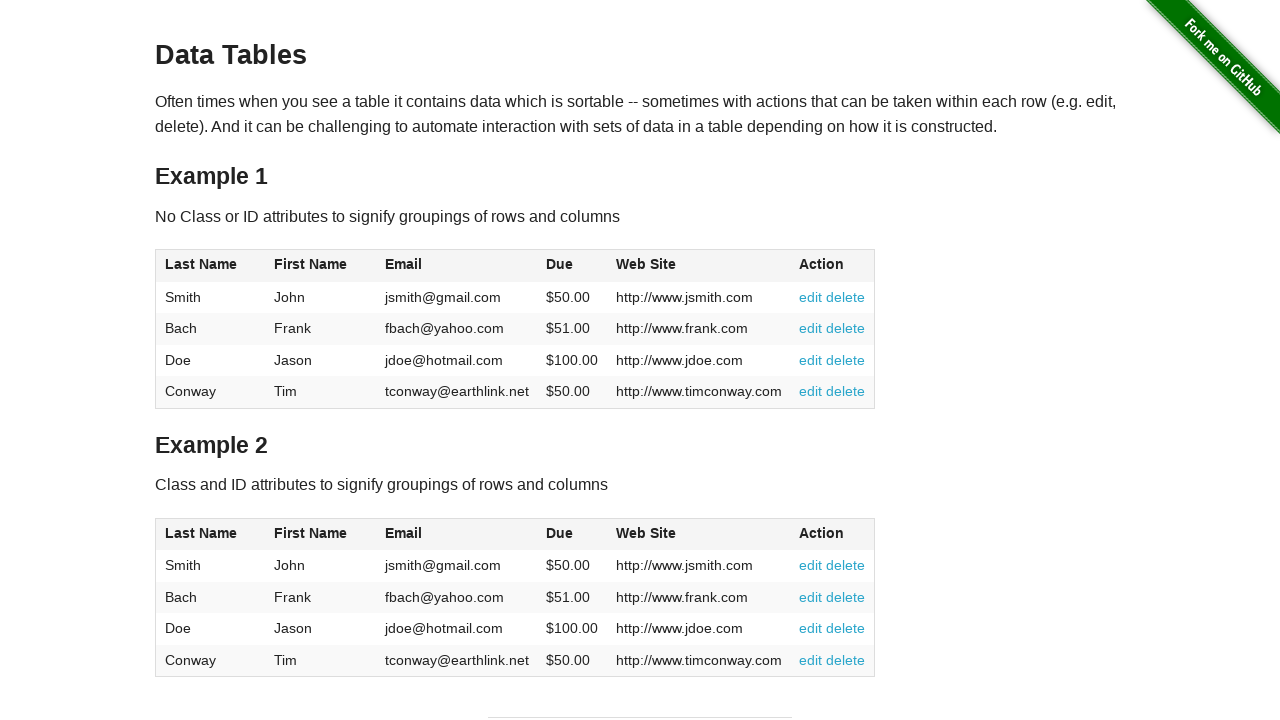

Verified first column header span is present in table1
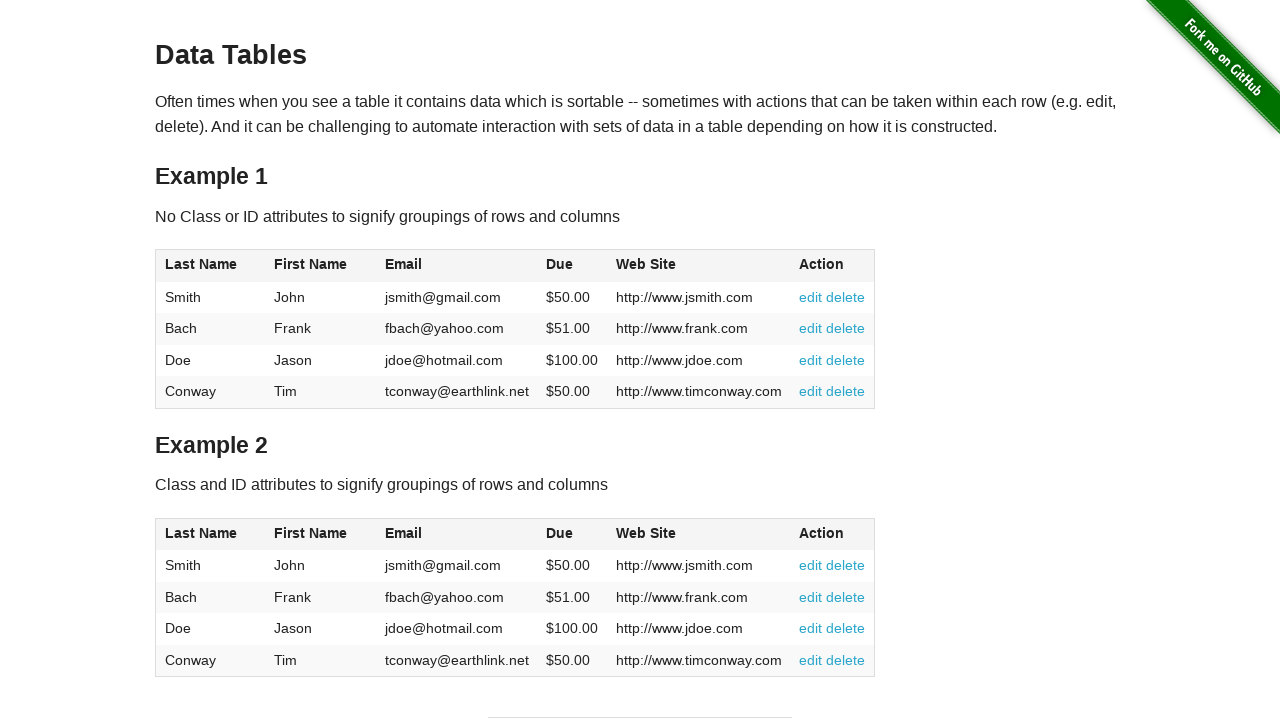

Verified first row in table body exists
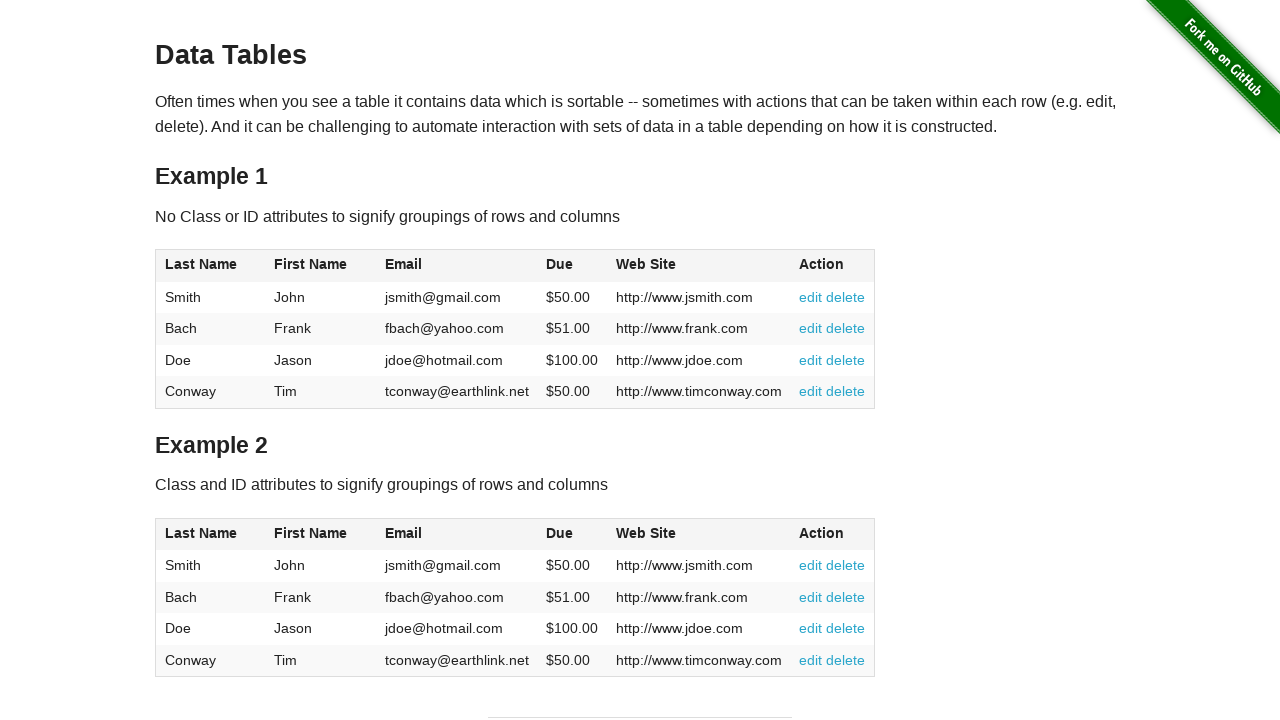

Verified table rows are present with data
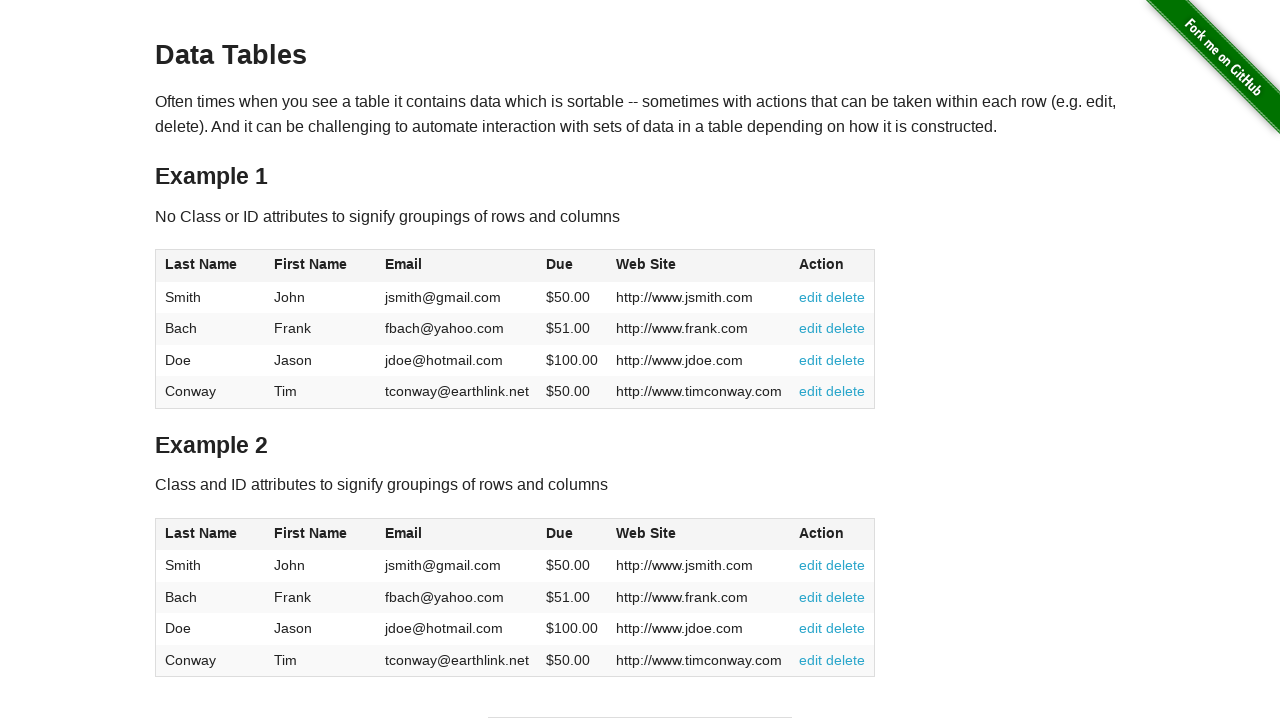

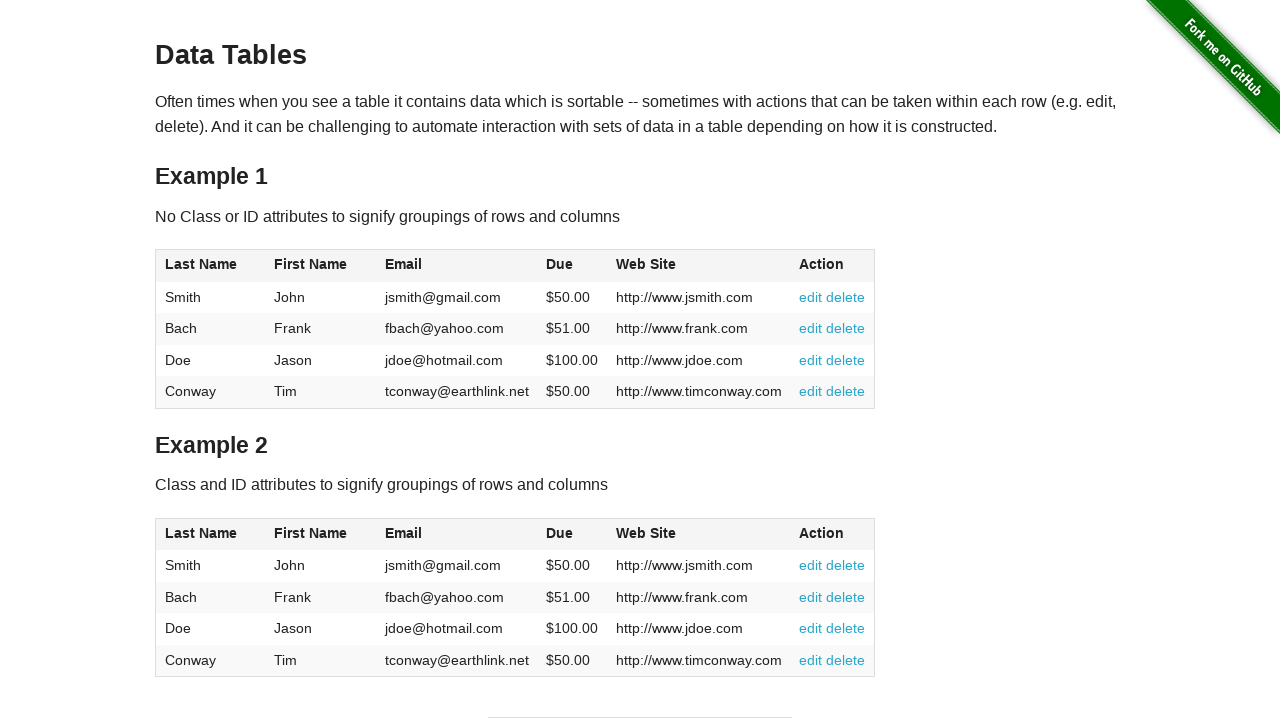